Tests the forgot password functionality by clicking the forgot password link and entering a username

Starting URL: https://opensource-demo.orangehrmlive.com/web/index.php/auth/login

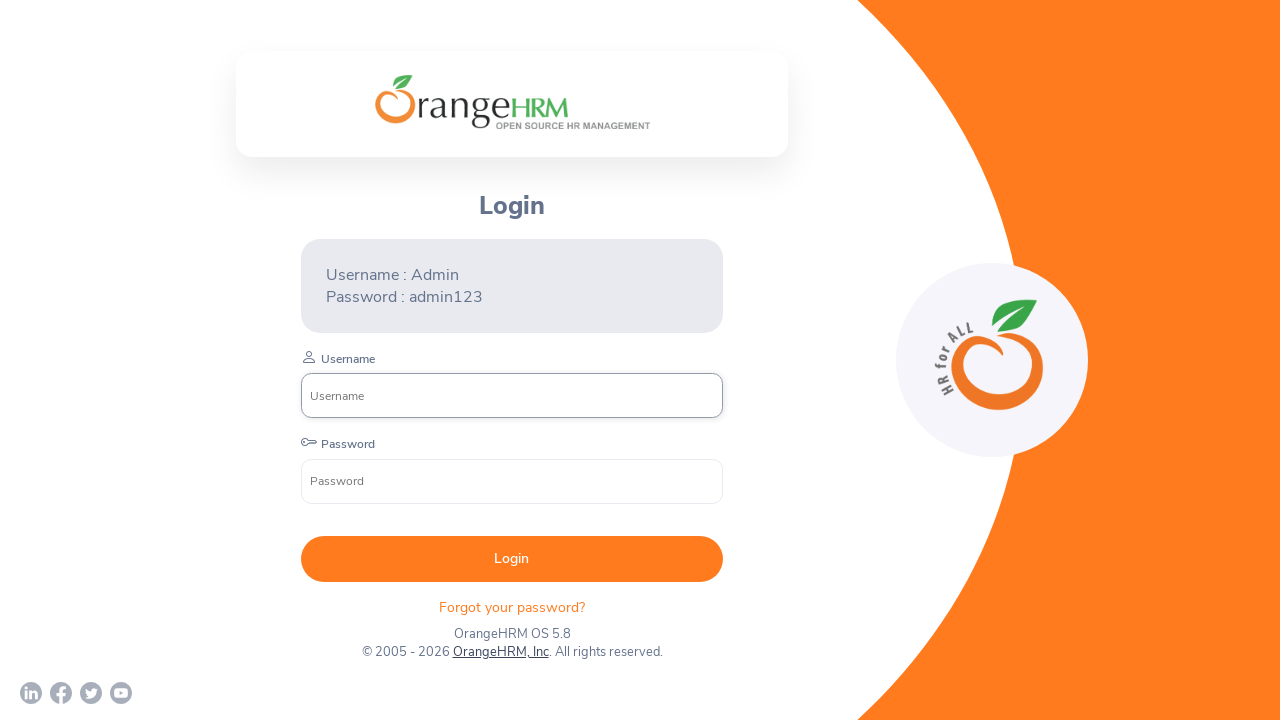

Clicked the forgot password link at (512, 607) on p.oxd-text.oxd-text--p.orangehrm-login-forgot-header
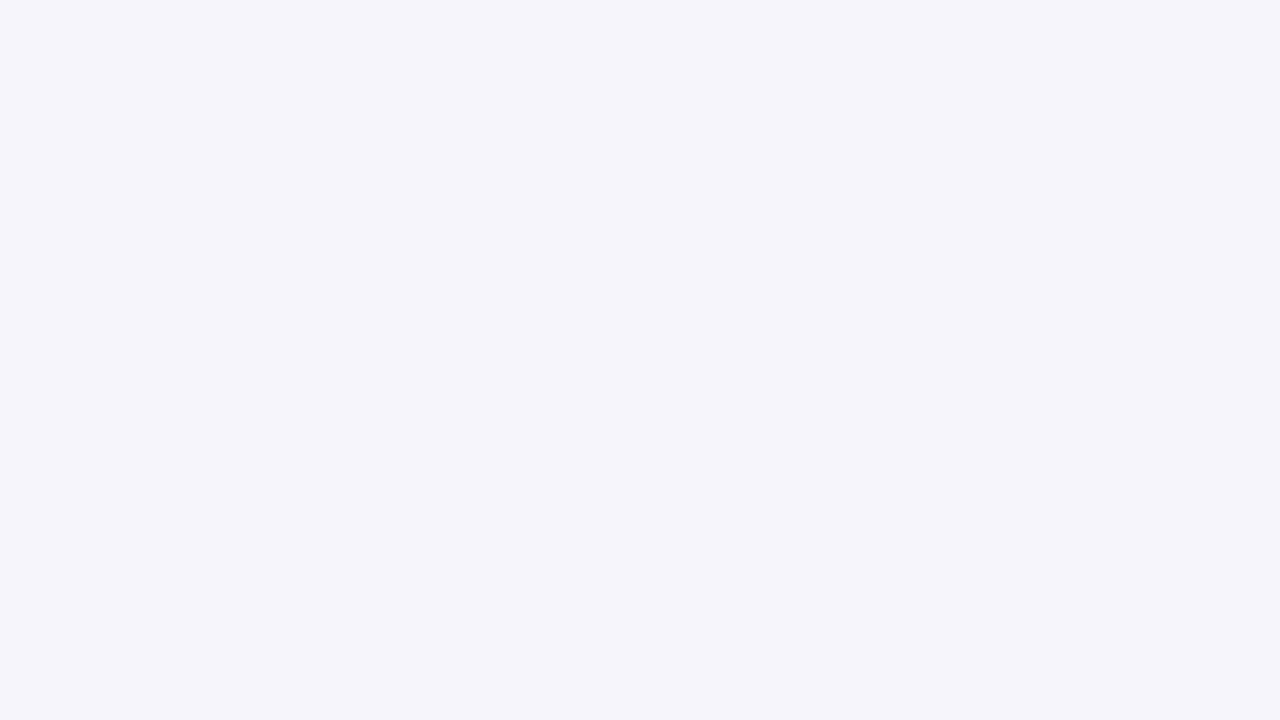

Entered username 'praveenkumar' in the forgot password form on input[name='username']
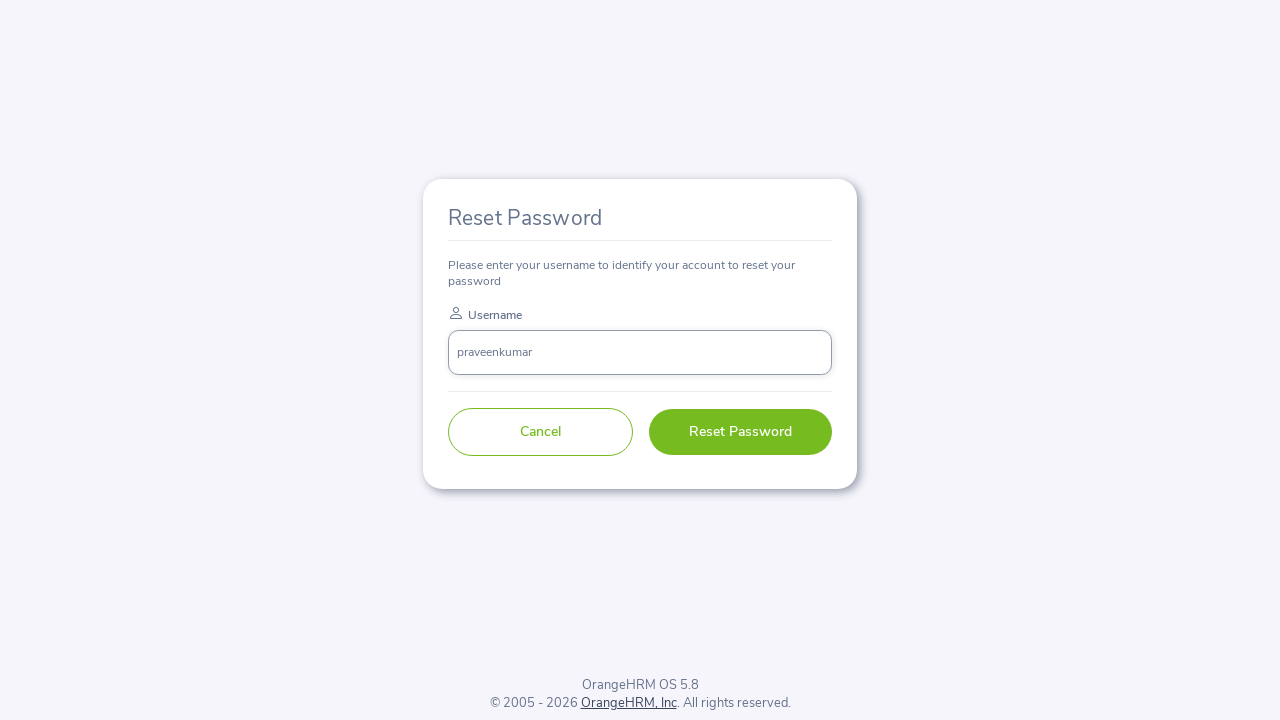

Navigated back to login page
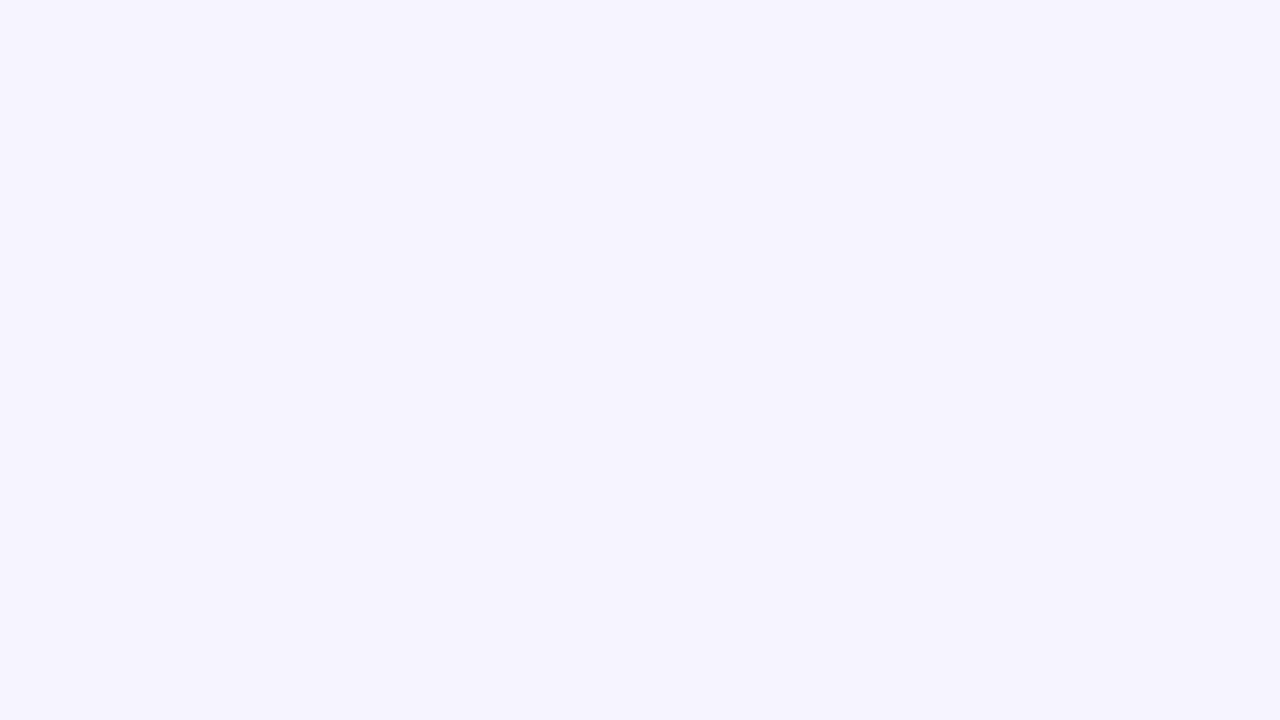

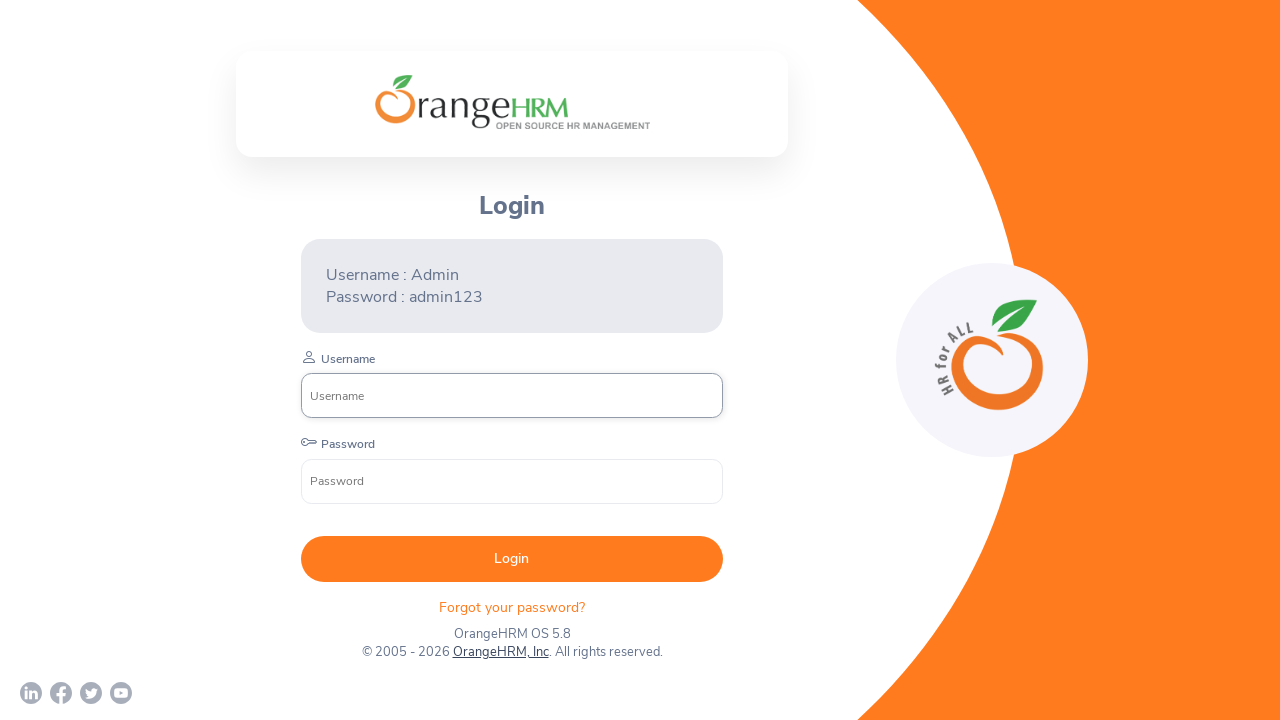